Tests registration form validation when confirmation email doesn't match original email

Starting URL: https://alada.vn/tai-khoan/dang-ky.html

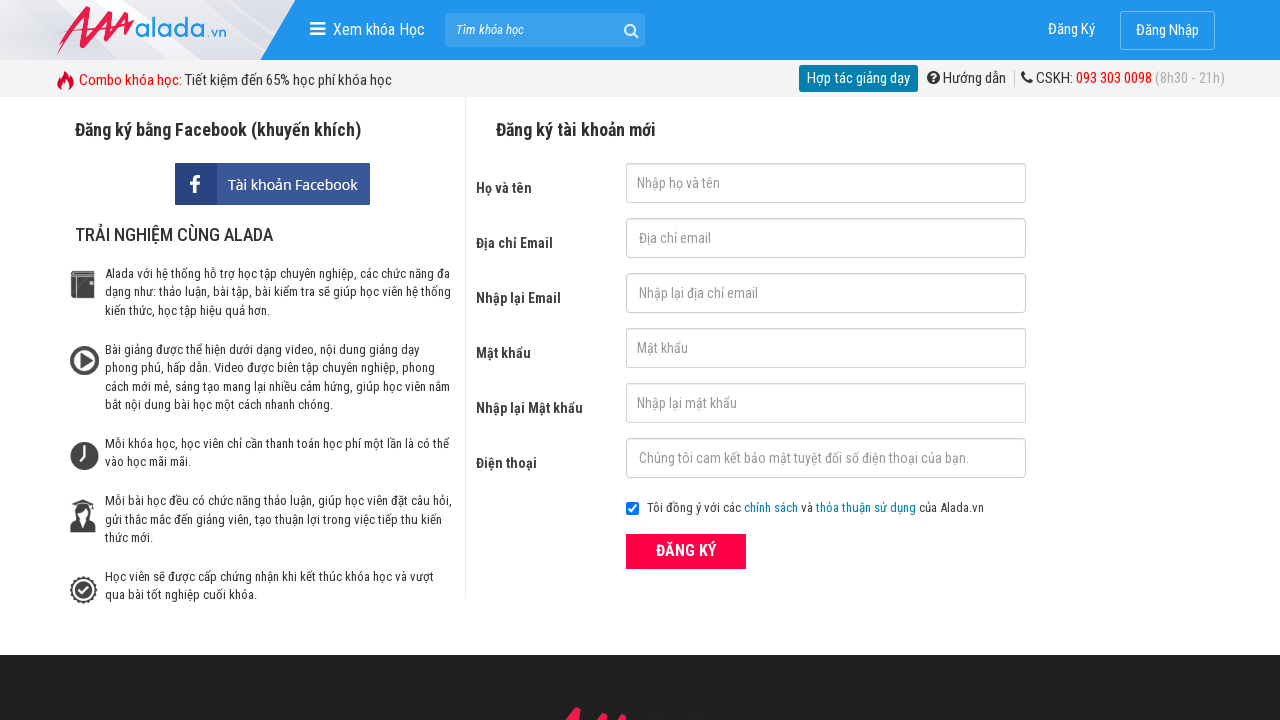

Filled first name field with 'Le Thi Hong' on #txtFirstname
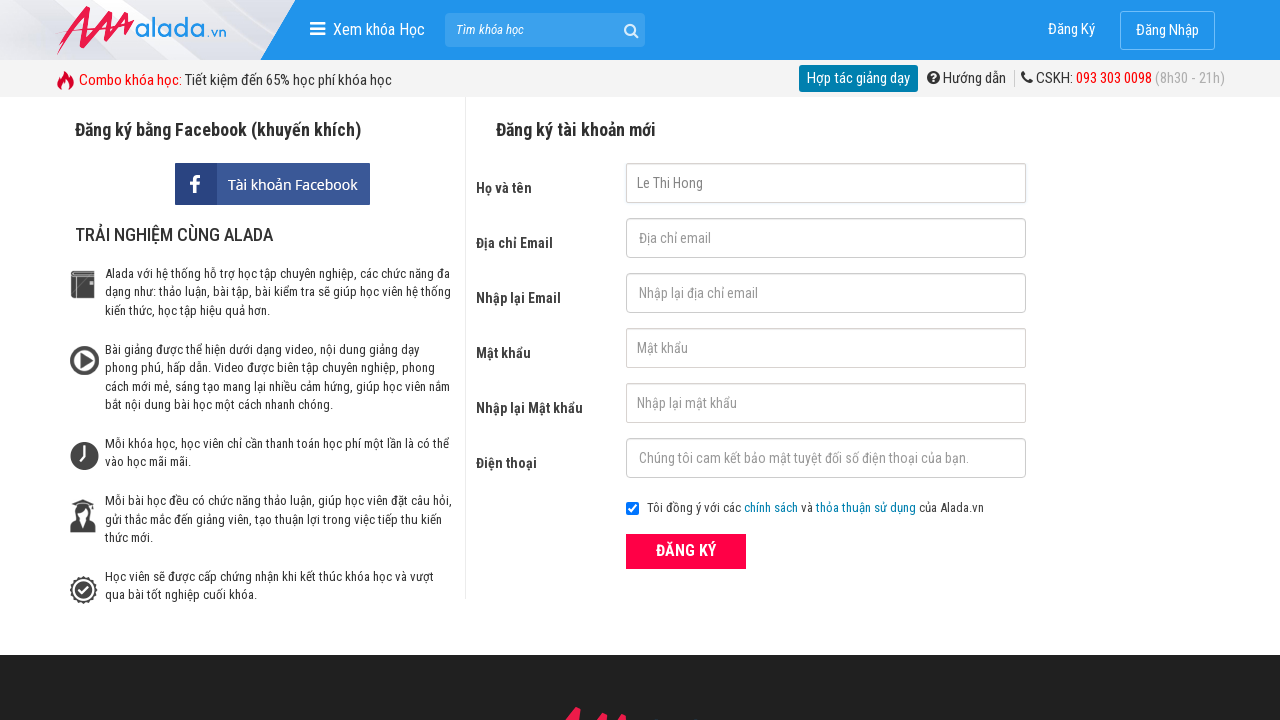

Filled email field with 'lethihong@example.com' on #txtEmail
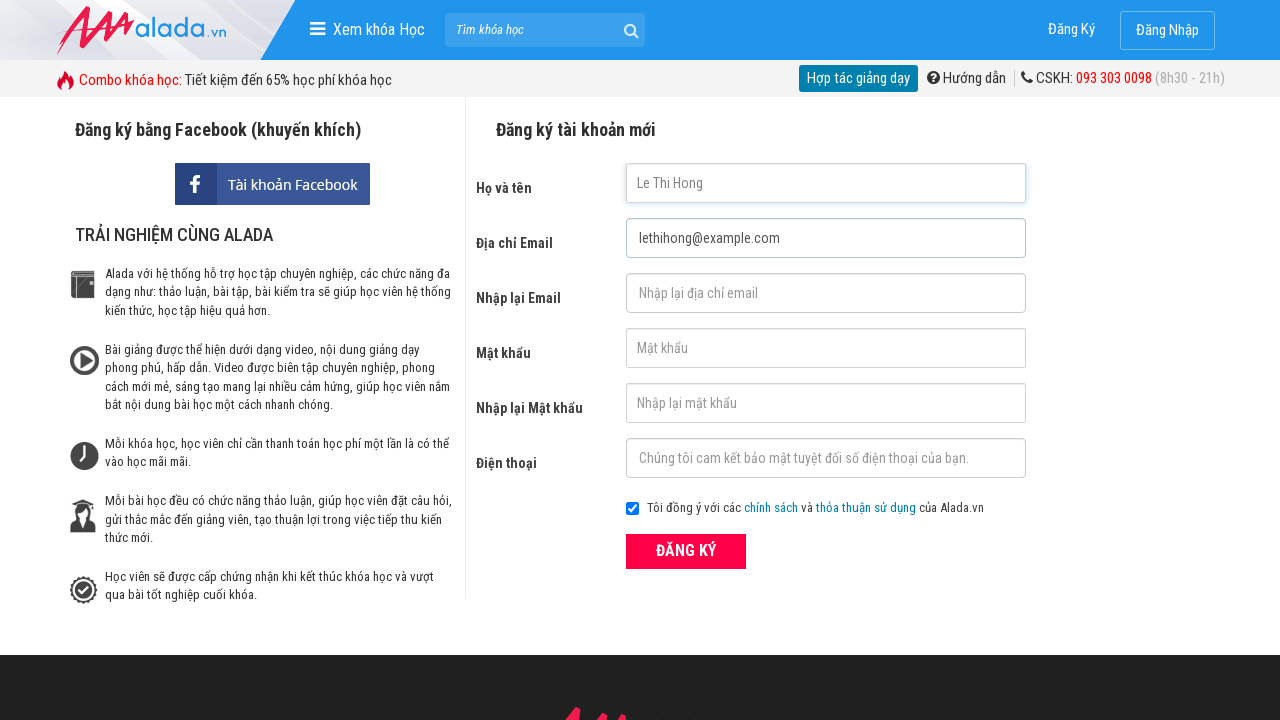

Filled confirmation email field with mismatched email 'lethihong_different@example.com' on #txtCEmail
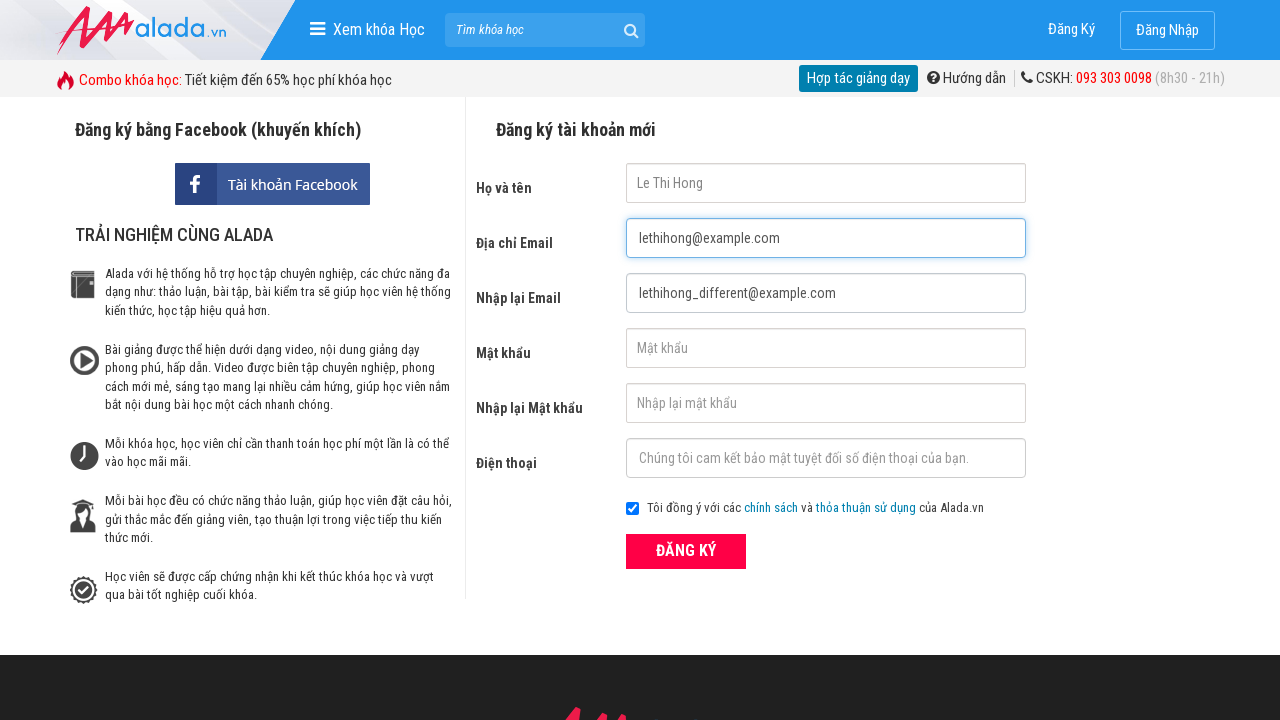

Filled password field with '123456' on #txtPassword
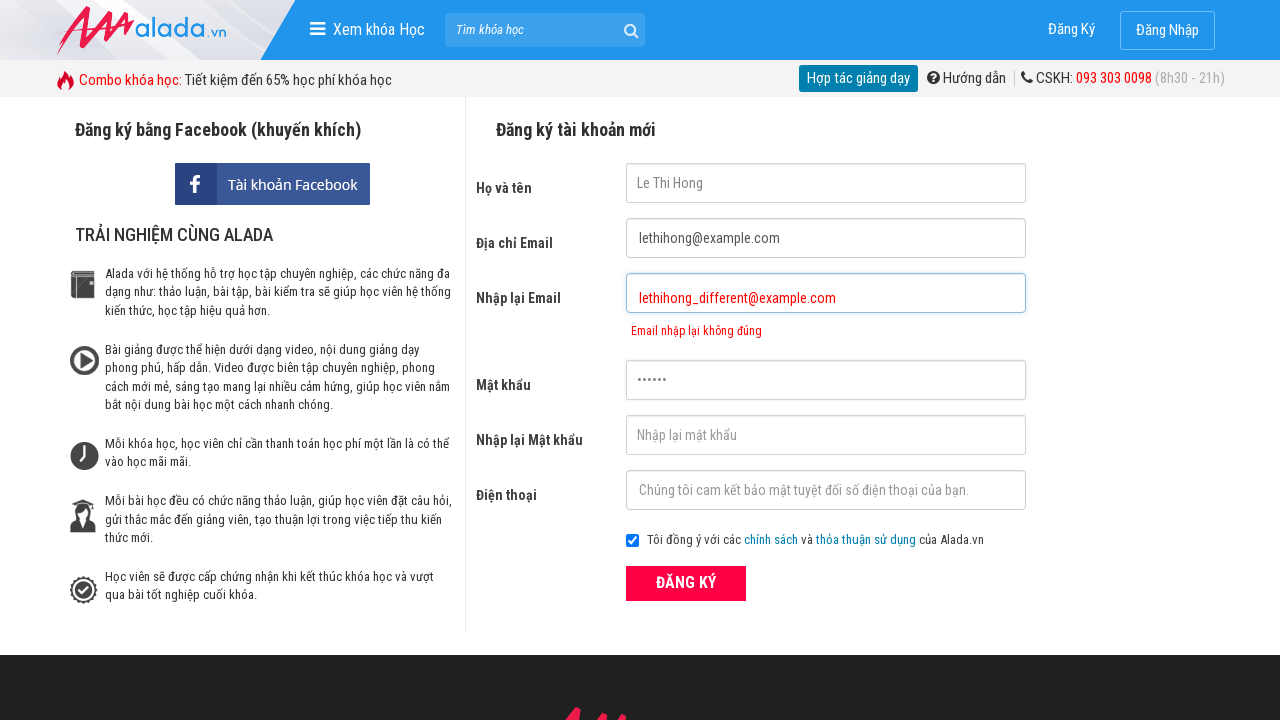

Filled confirm password field with '123456' on #txtCPassword
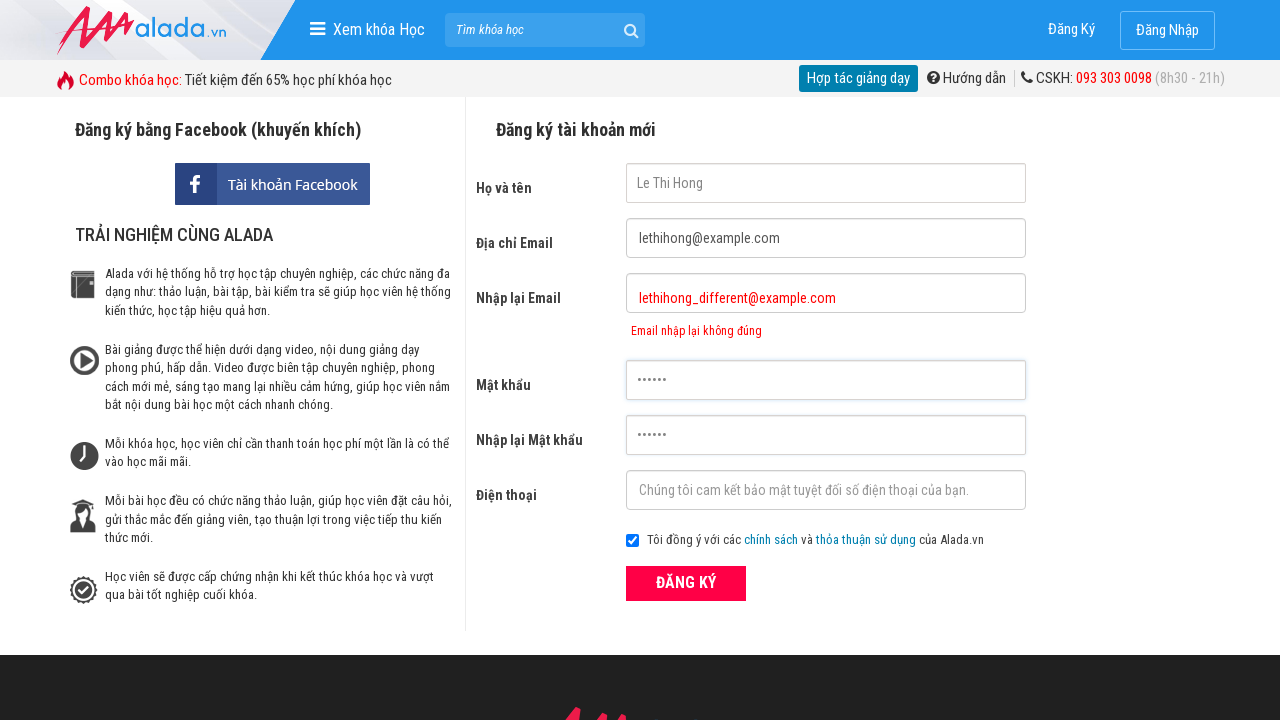

Filled phone number field with '0987654321' on #txtPhone
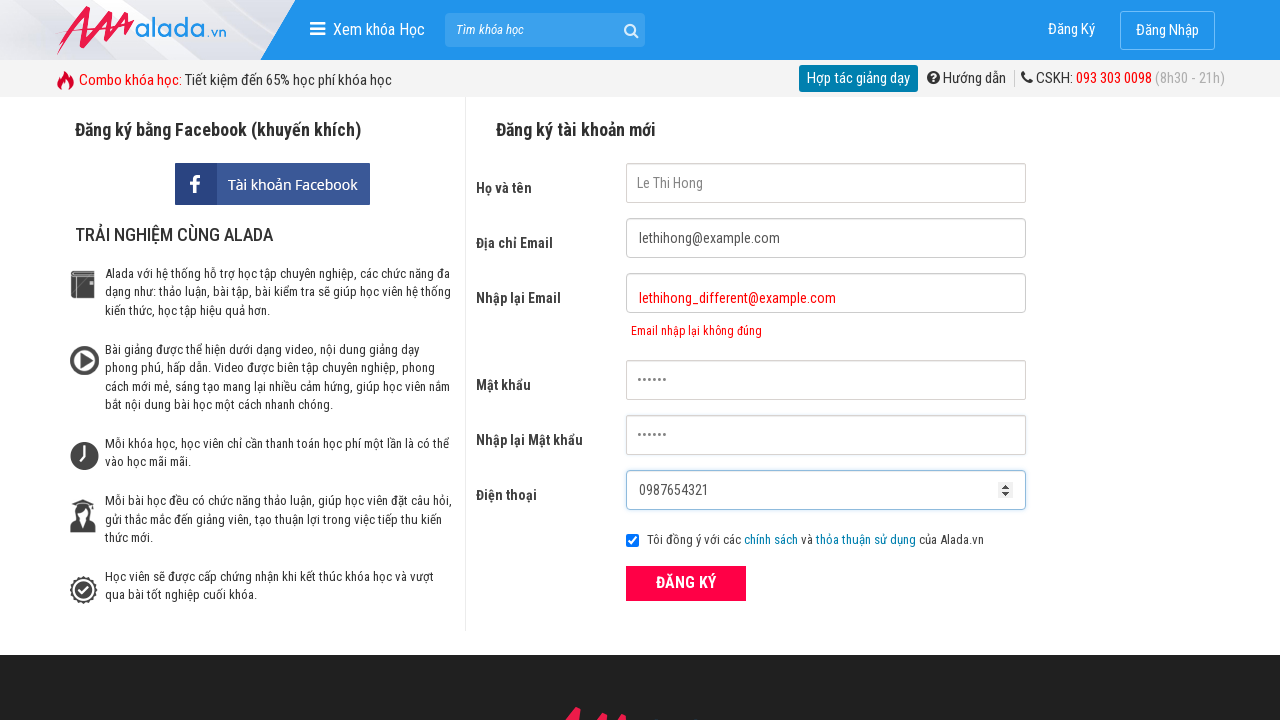

Clicked submit button to register with mismatched confirmation email at (686, 583) on button[type='submit']
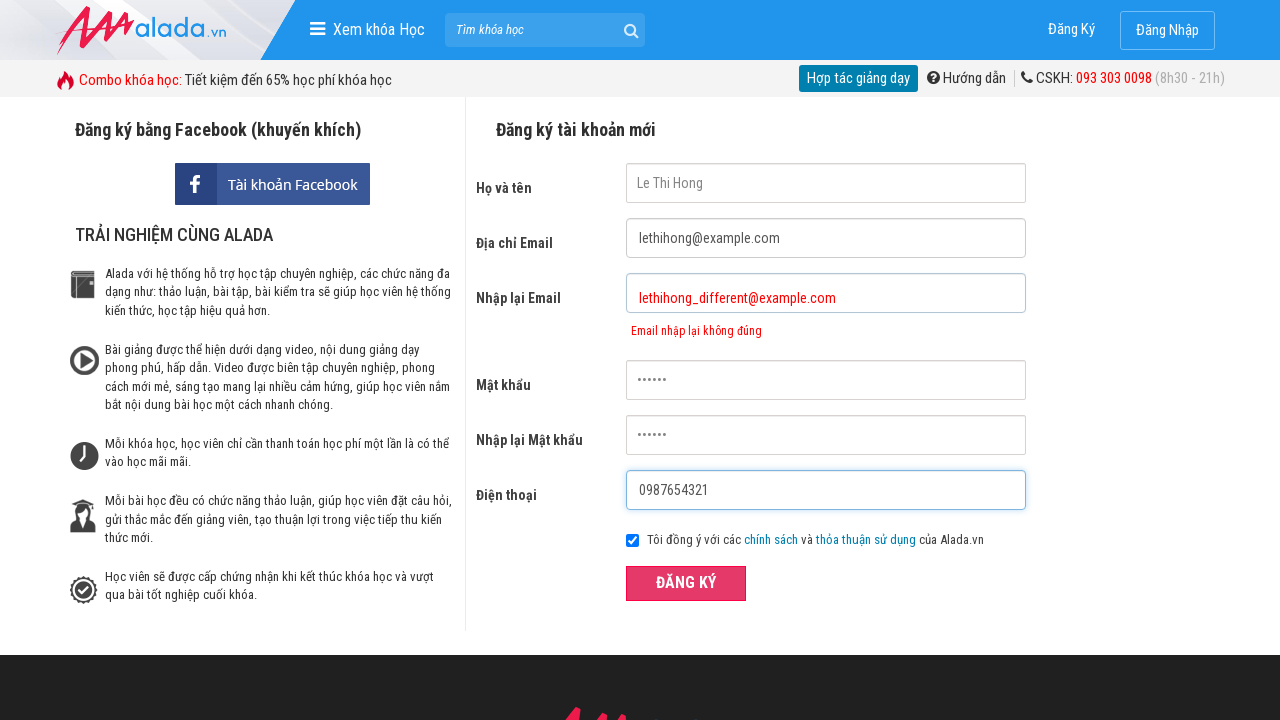

Confirmation email error message appeared
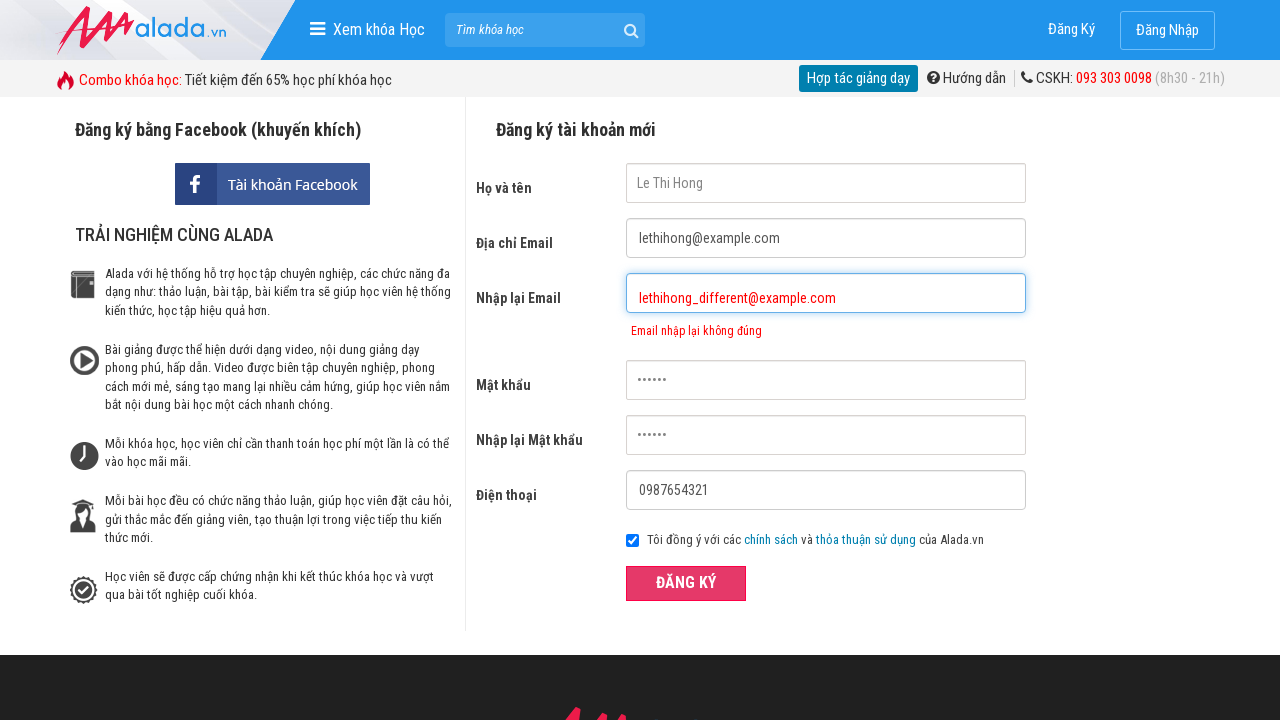

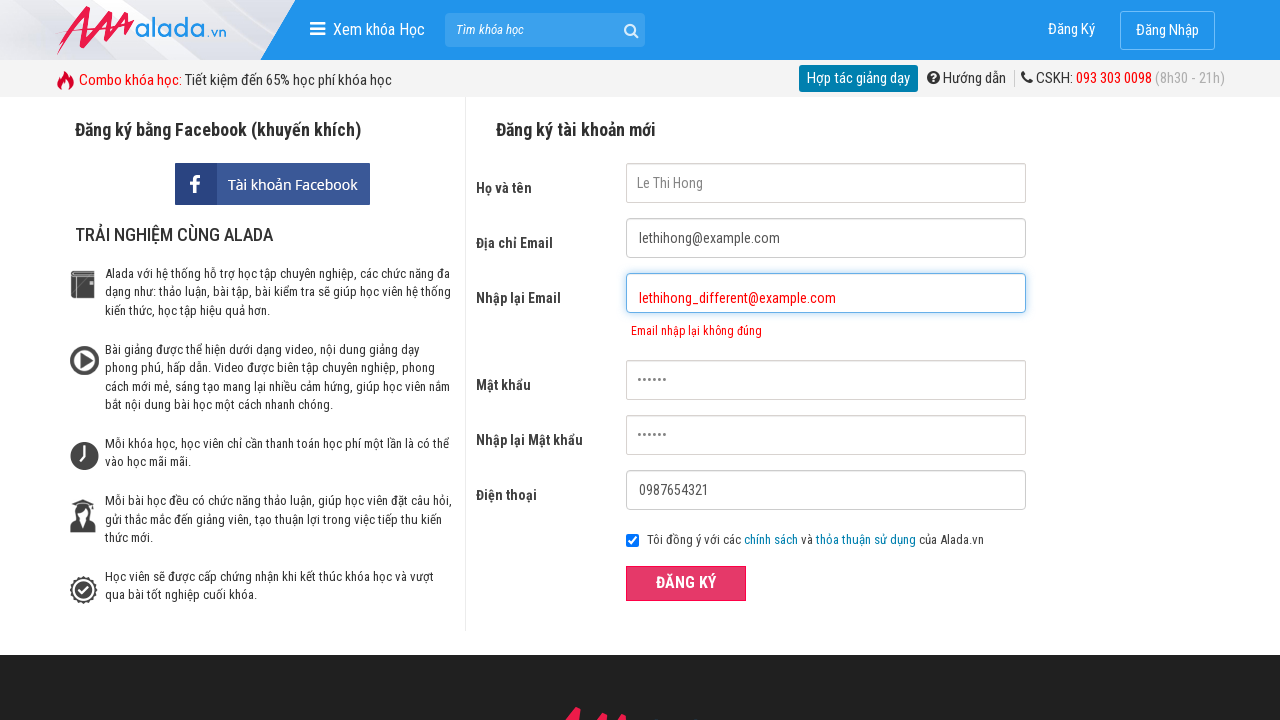